Tests product page display by viewing a discounted product, verifying prices, and interacting with the product image lightbox

Starting URL: http://practice.automationtesting.in/

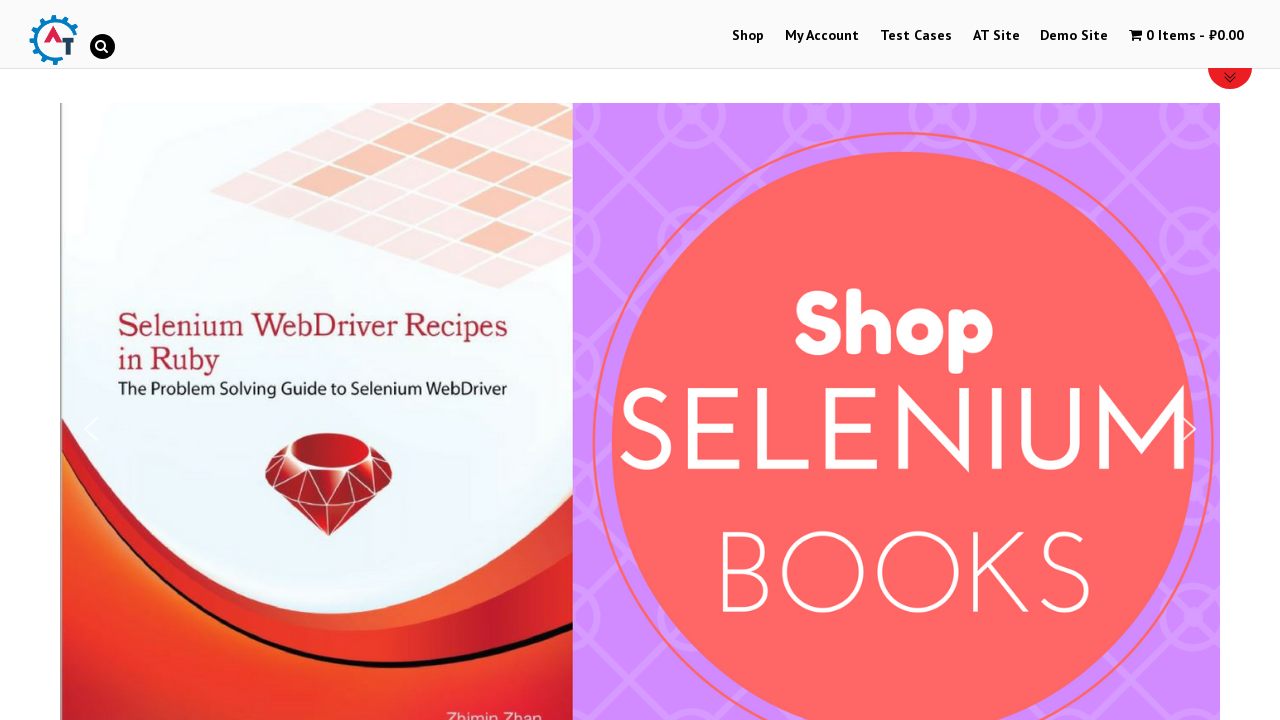

Clicked on Shop menu at (748, 36) on #menu-item-40
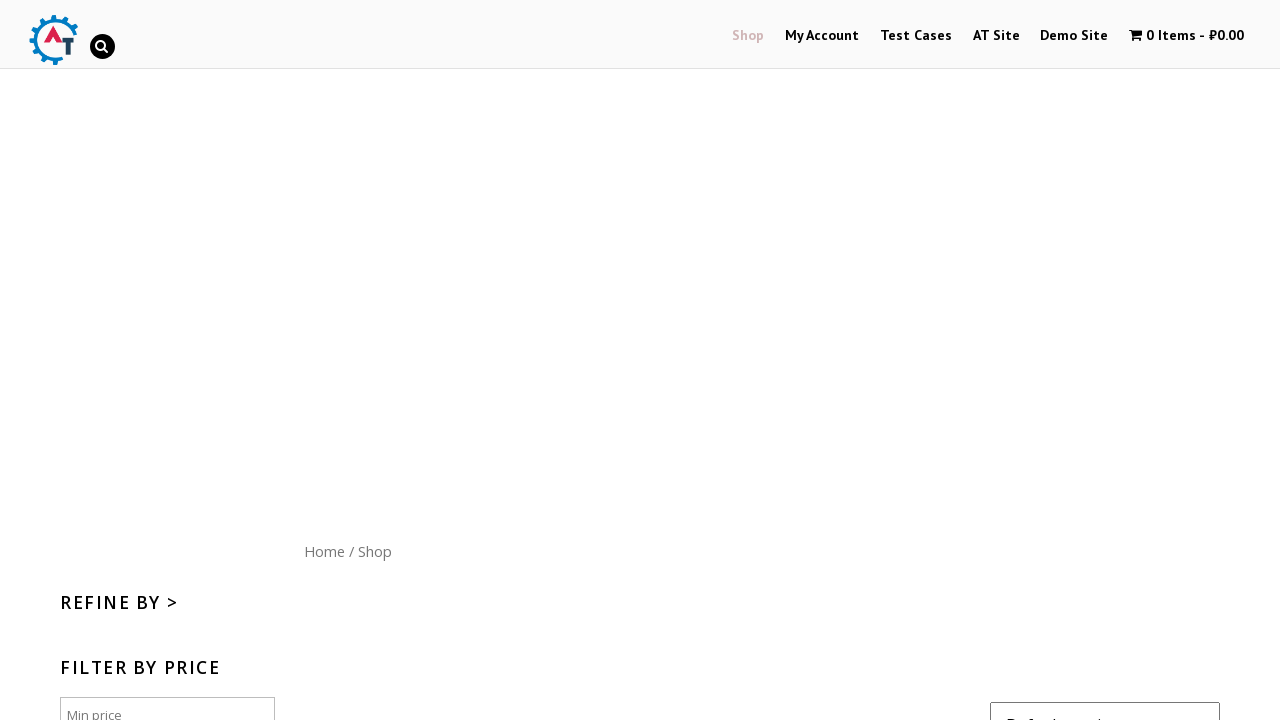

Clicked on Android Quick Start Guide product at (490, 151) on a:has-text('Android Quick Start Guide')
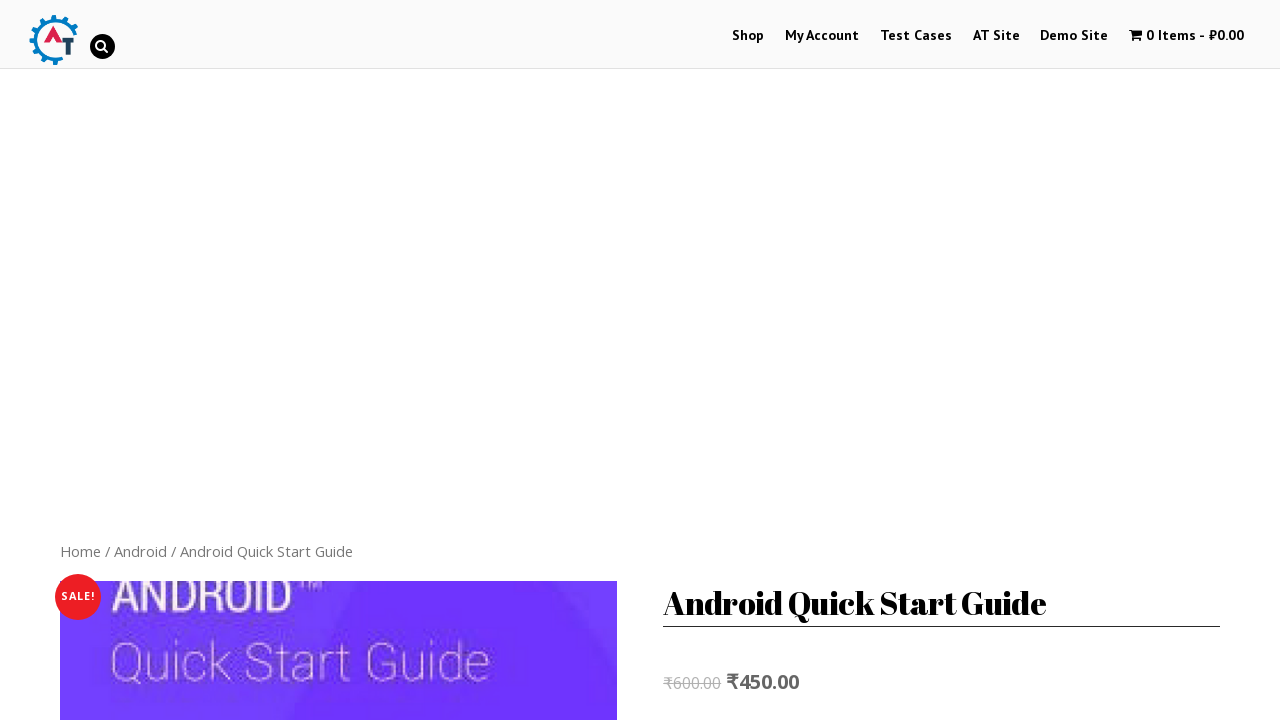

Product page loaded with price information visible
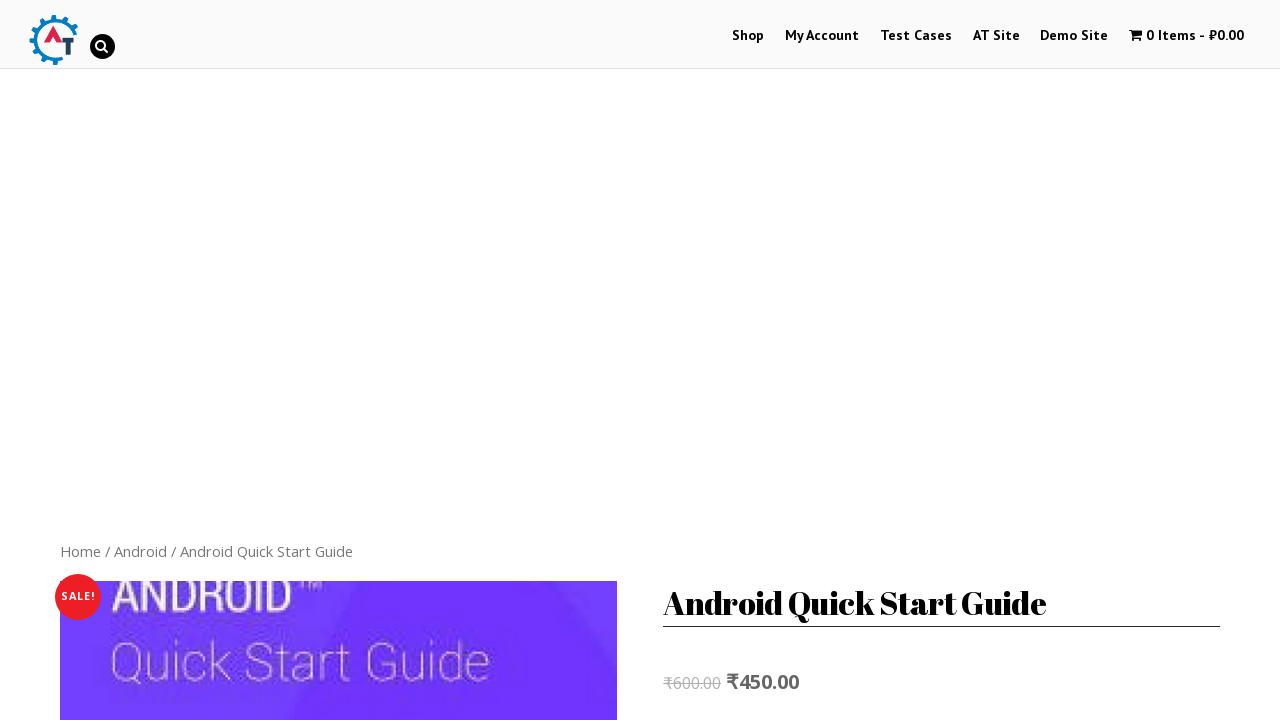

Retrieved former price: ₹600.00
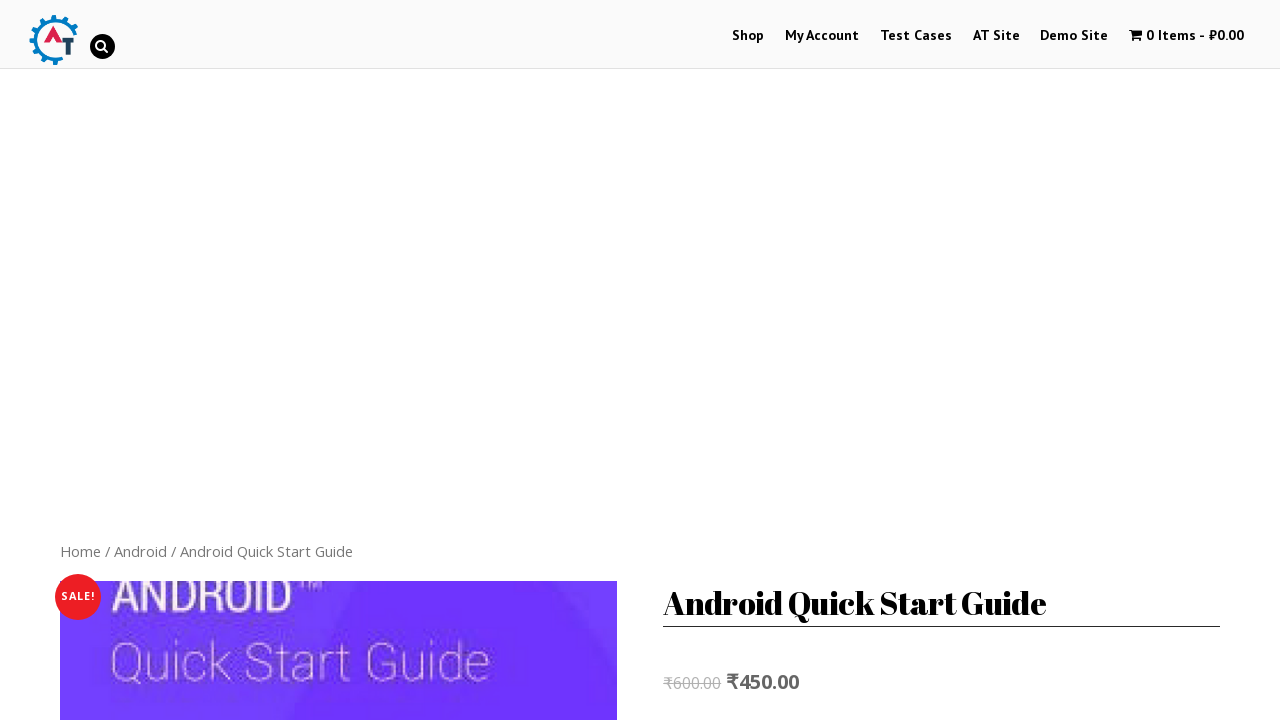

Retrieved current discounted price: ₹450.00
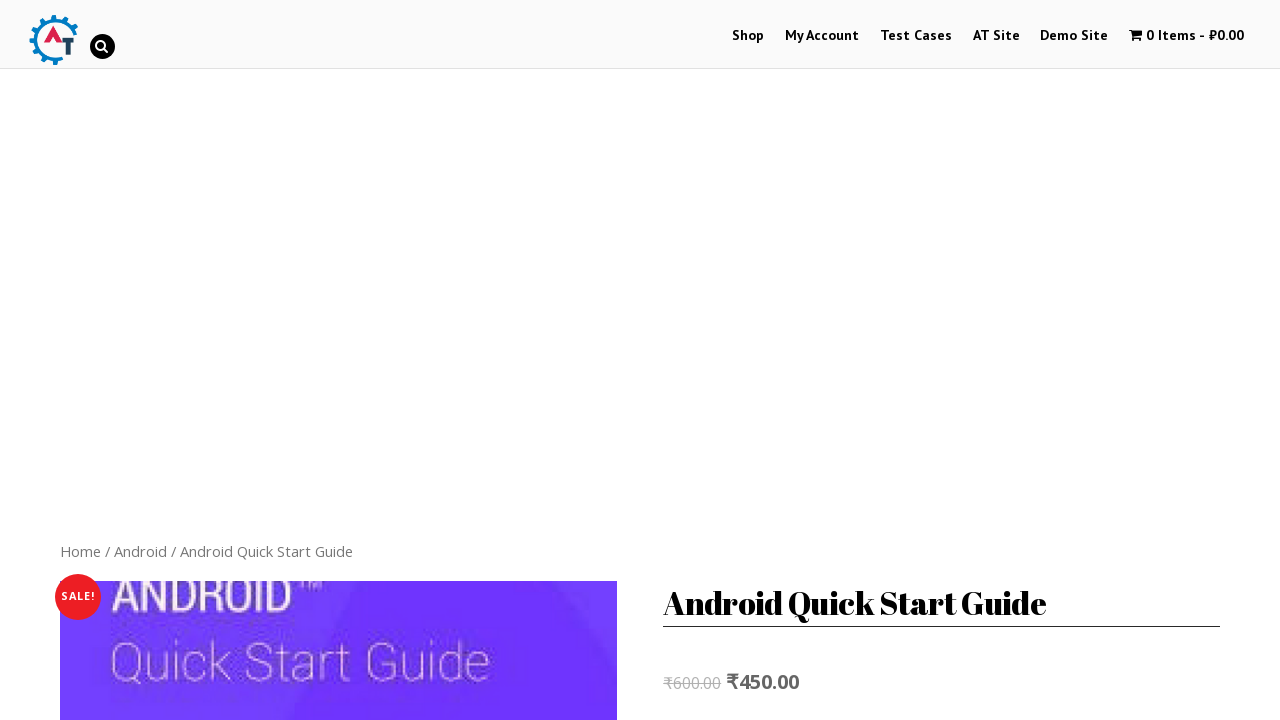

Verified former price contains '600'
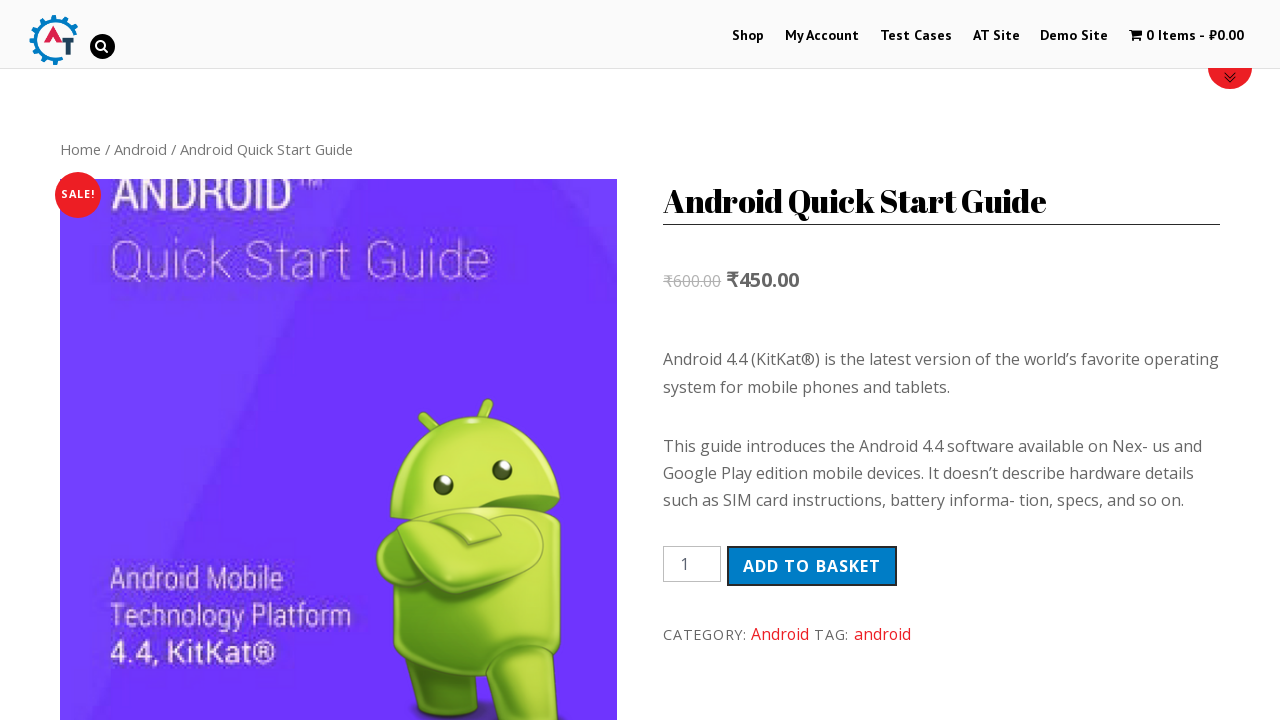

Verified current discounted price contains '450'
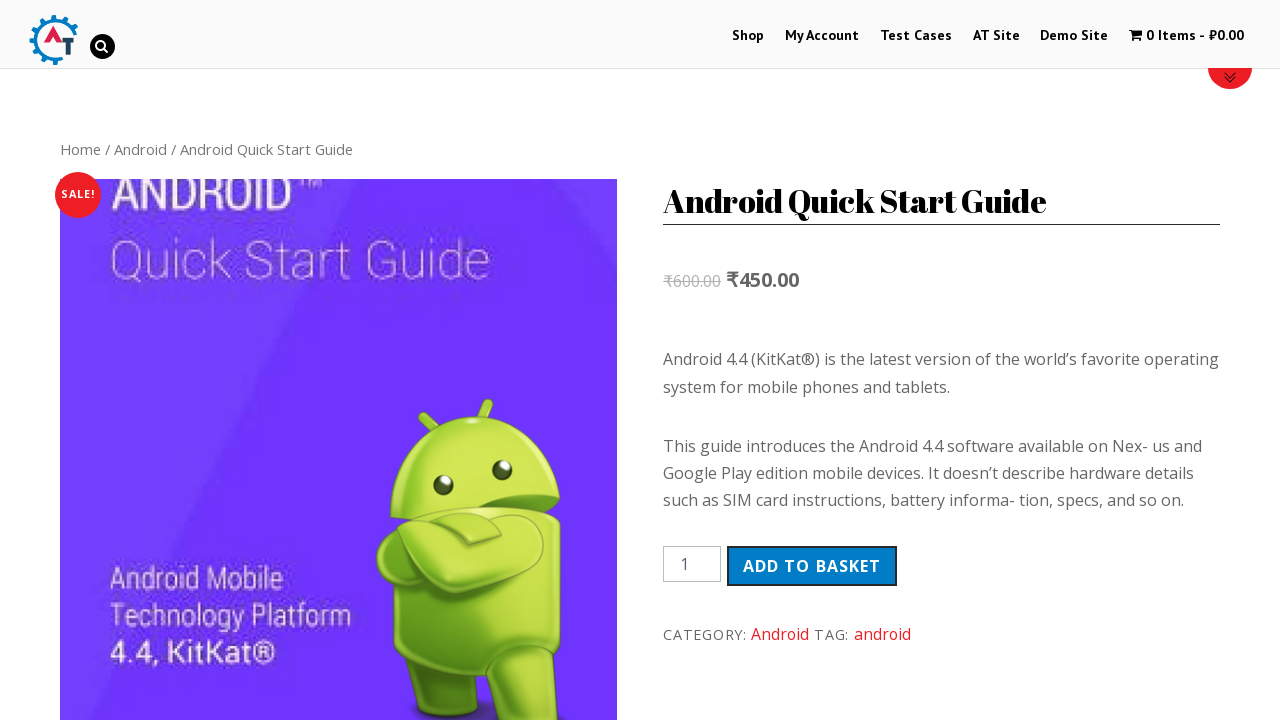

Clicked on product image to open lightbox at (338, 442) on .images
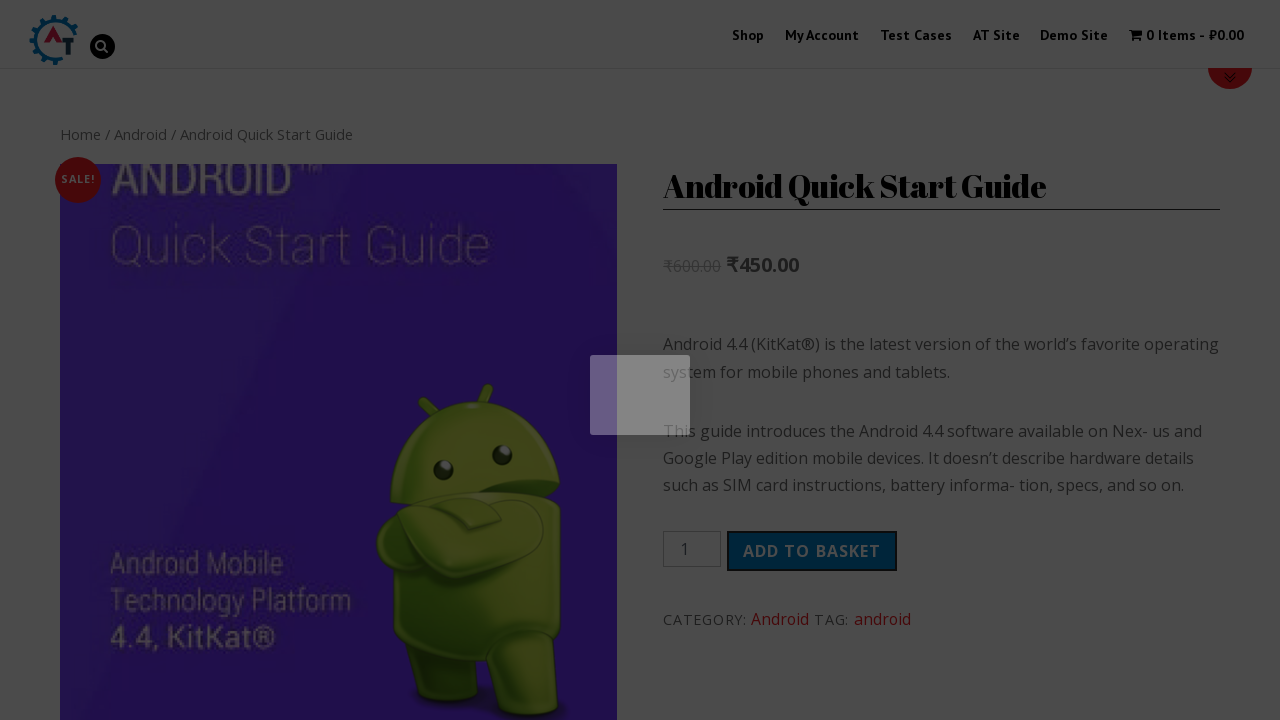

Lightbox close button is now visible
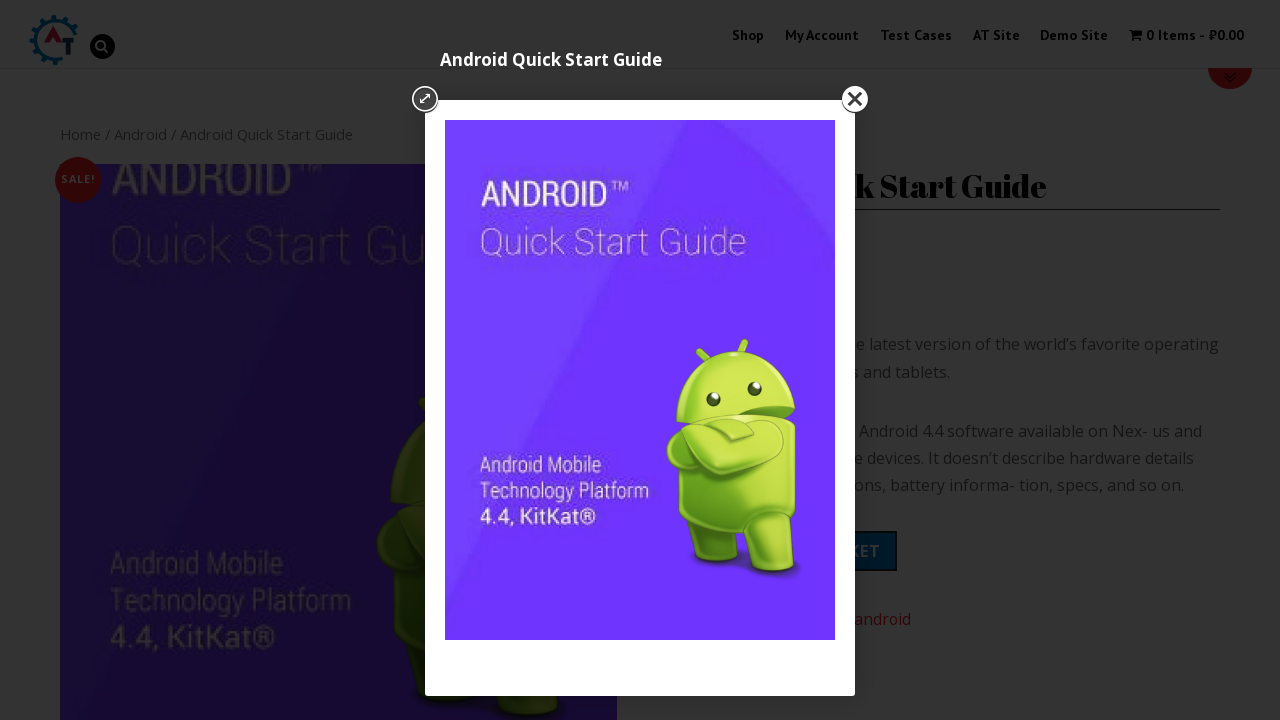

Clicked lightbox close button to close the product image viewer at (855, 100) on .pp_close
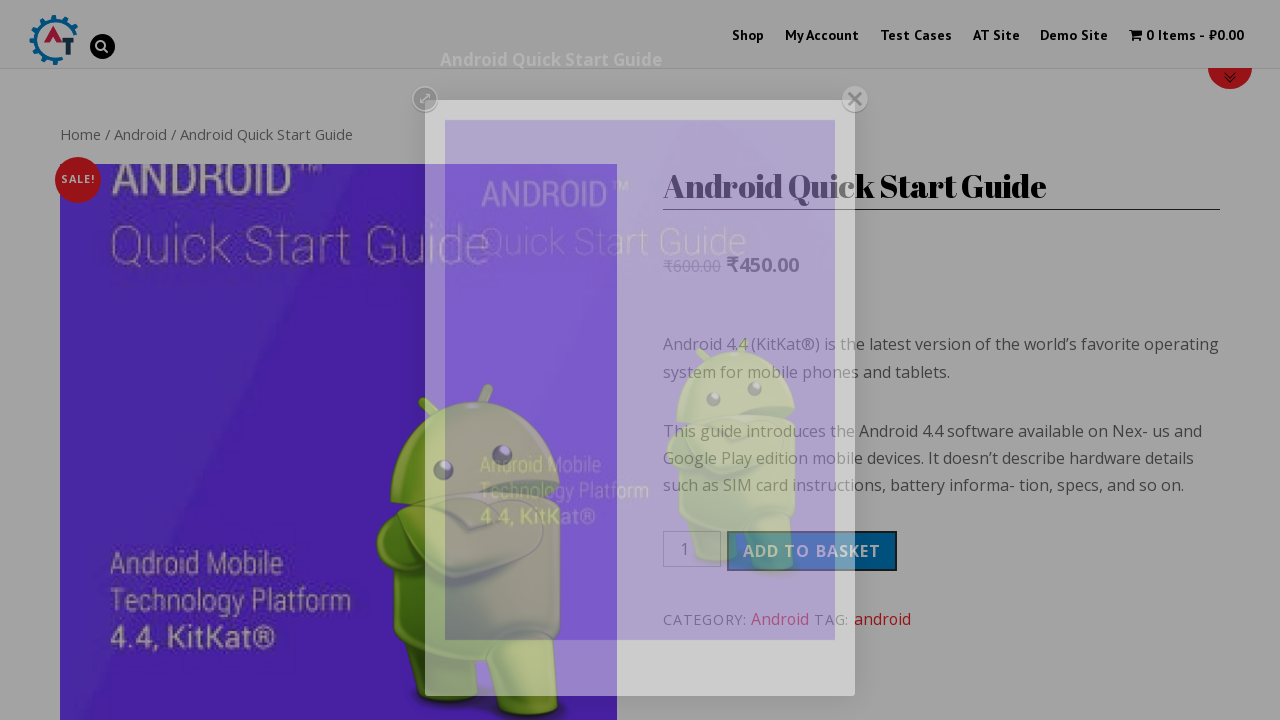

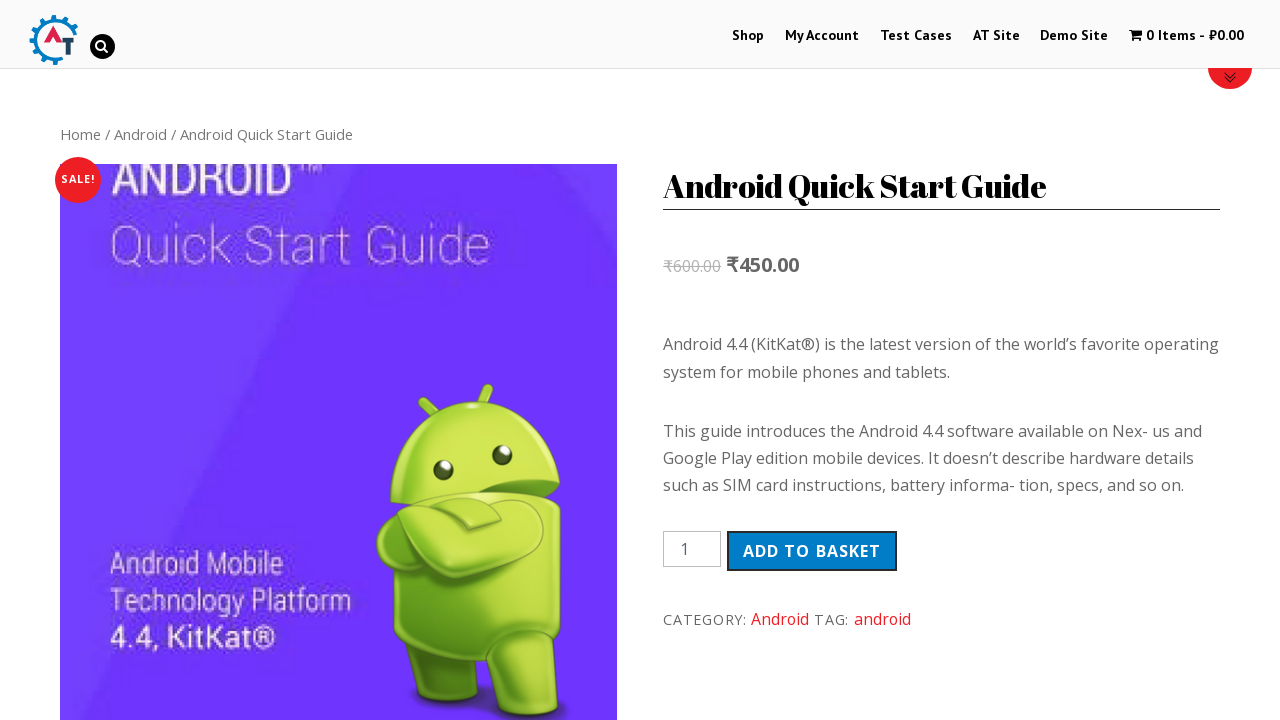